Tests registration form with password less than 6 characters and verifies password validation errors

Starting URL: https://alada.vn/tai-khoan/dang-ky.html

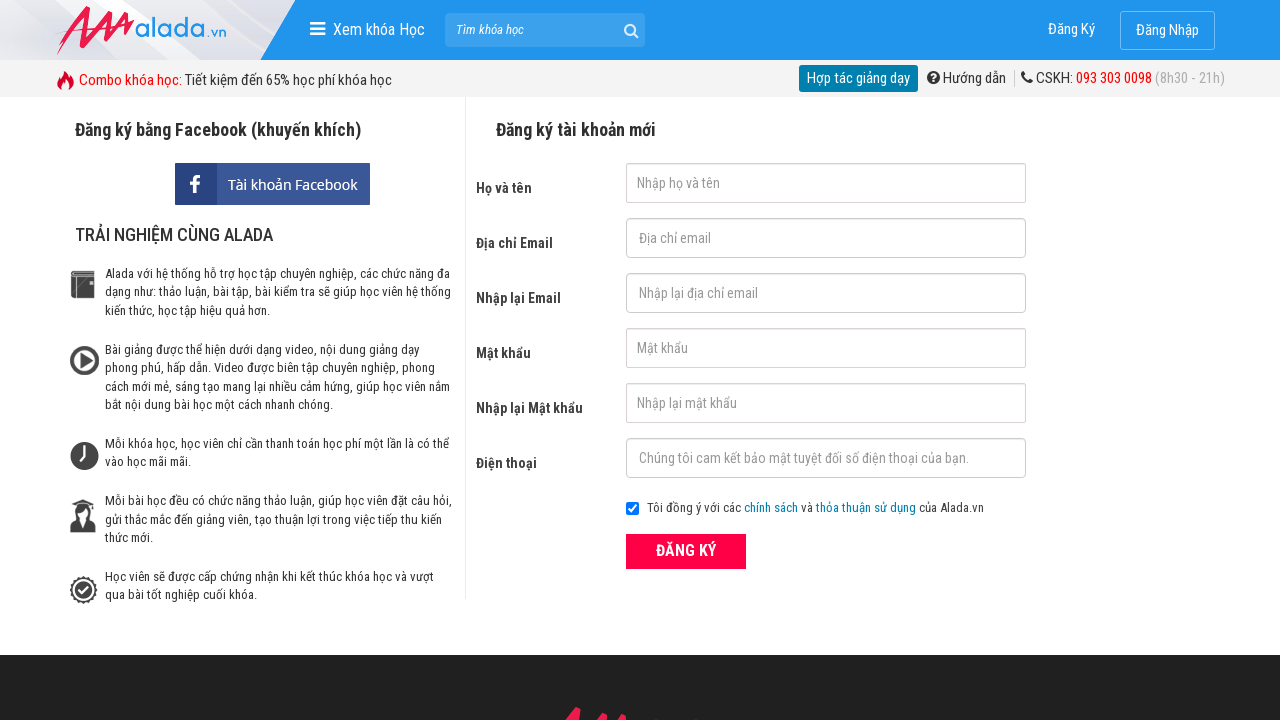

Filled first name field with 'Joe Biden' on #txtFirstname
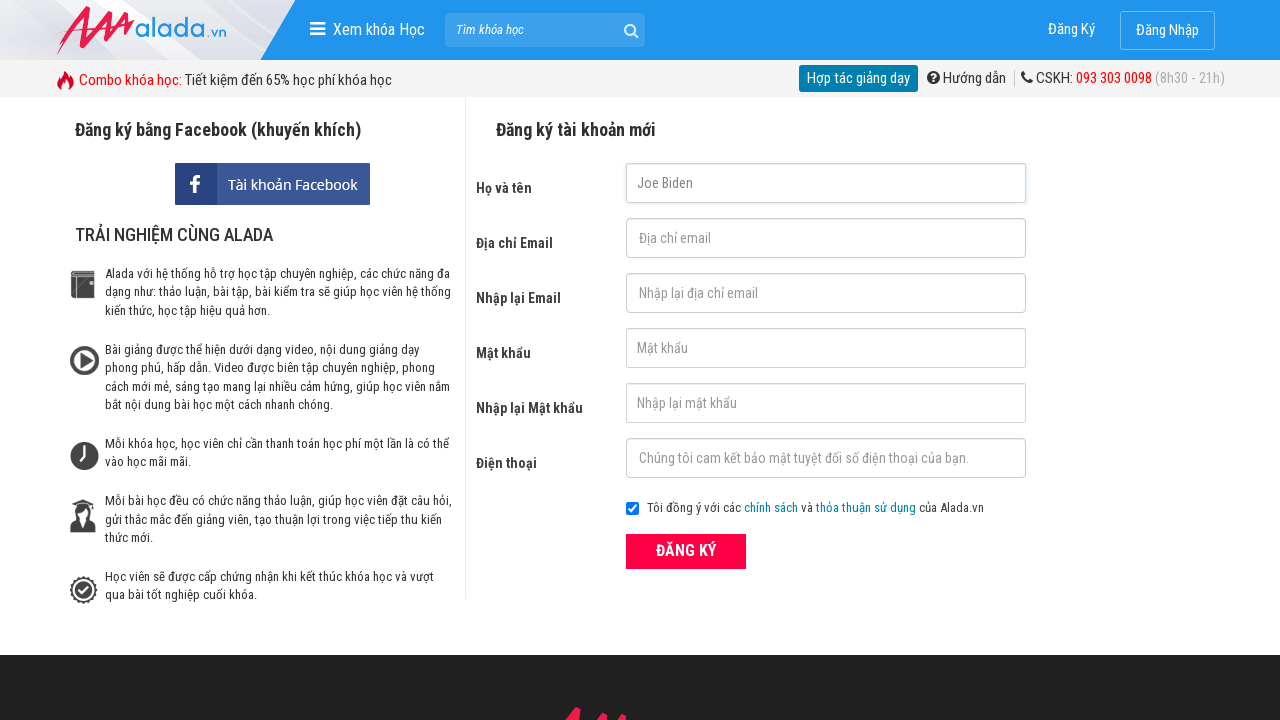

Filled email field with 'JonBiden123@gmail.com' on #txtEmail
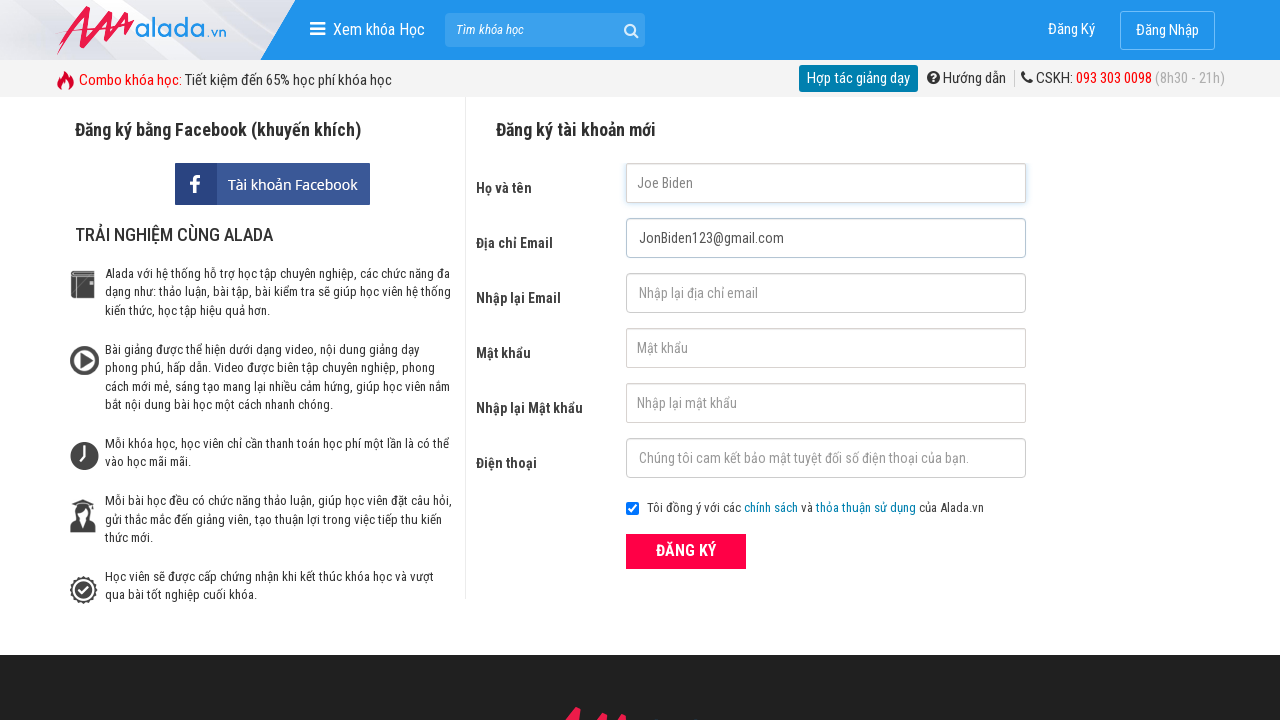

Filled confirm email field with 'JonBiden123@gmail.com' on #txtCEmail
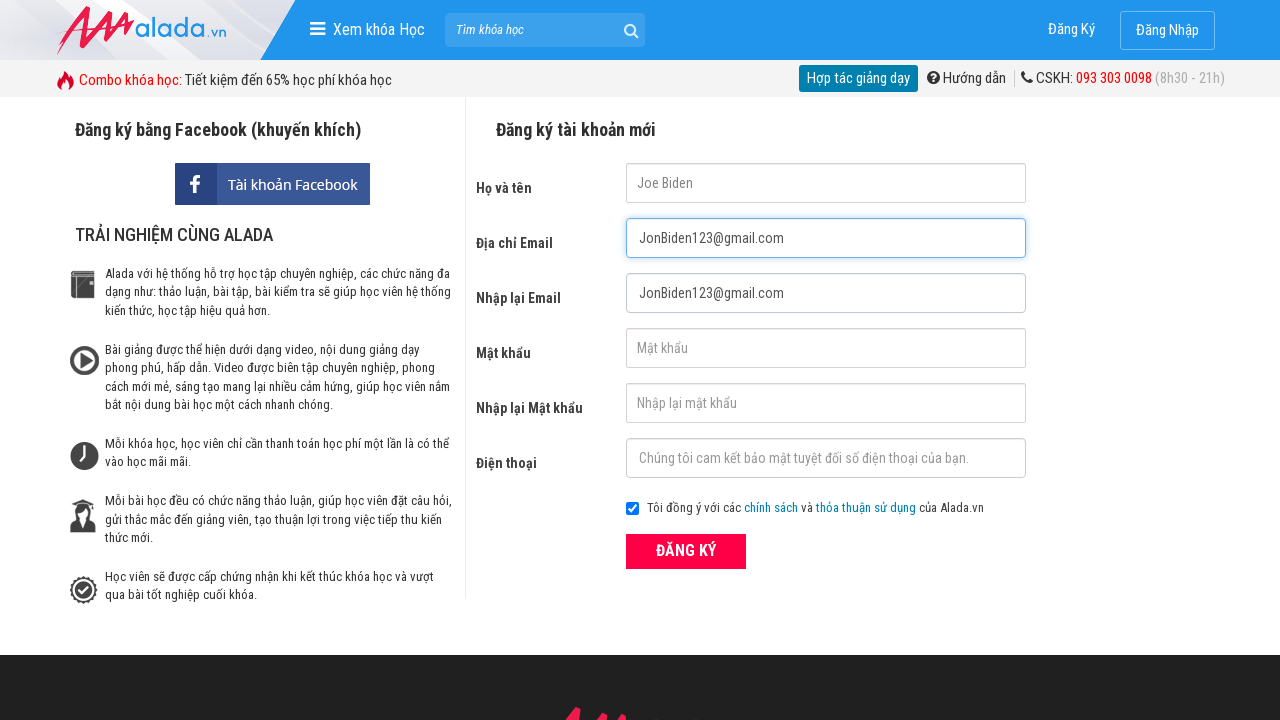

Filled password field with '12345' (5 characters, less than required 6) on #txtPassword
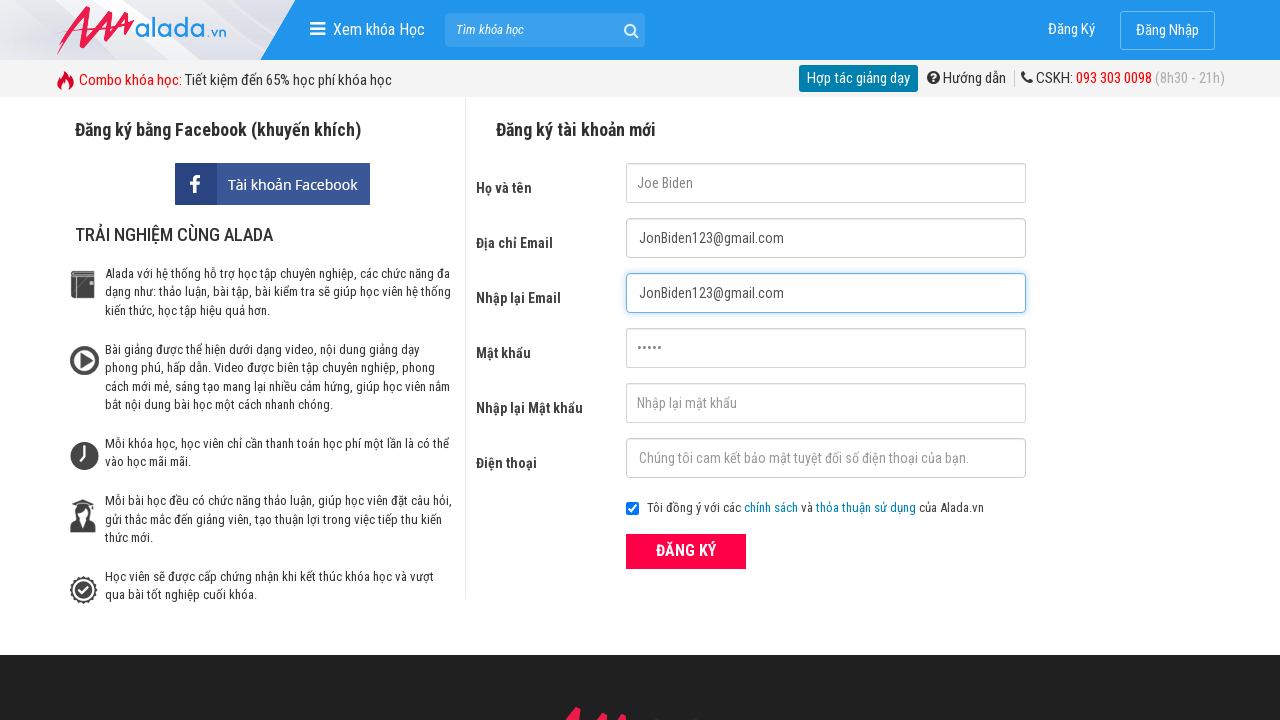

Filled confirm password field with '12345' on #txtCPassword
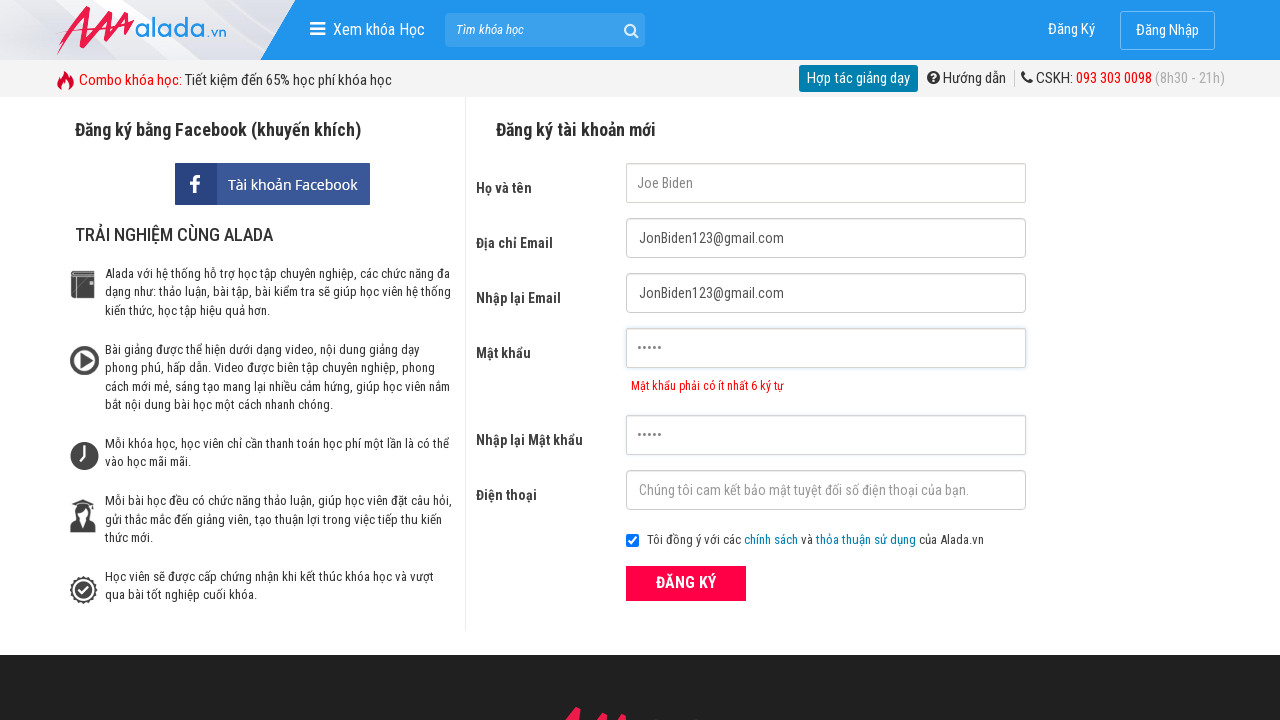

Filled phone field with '0987654321' on #txtPhone
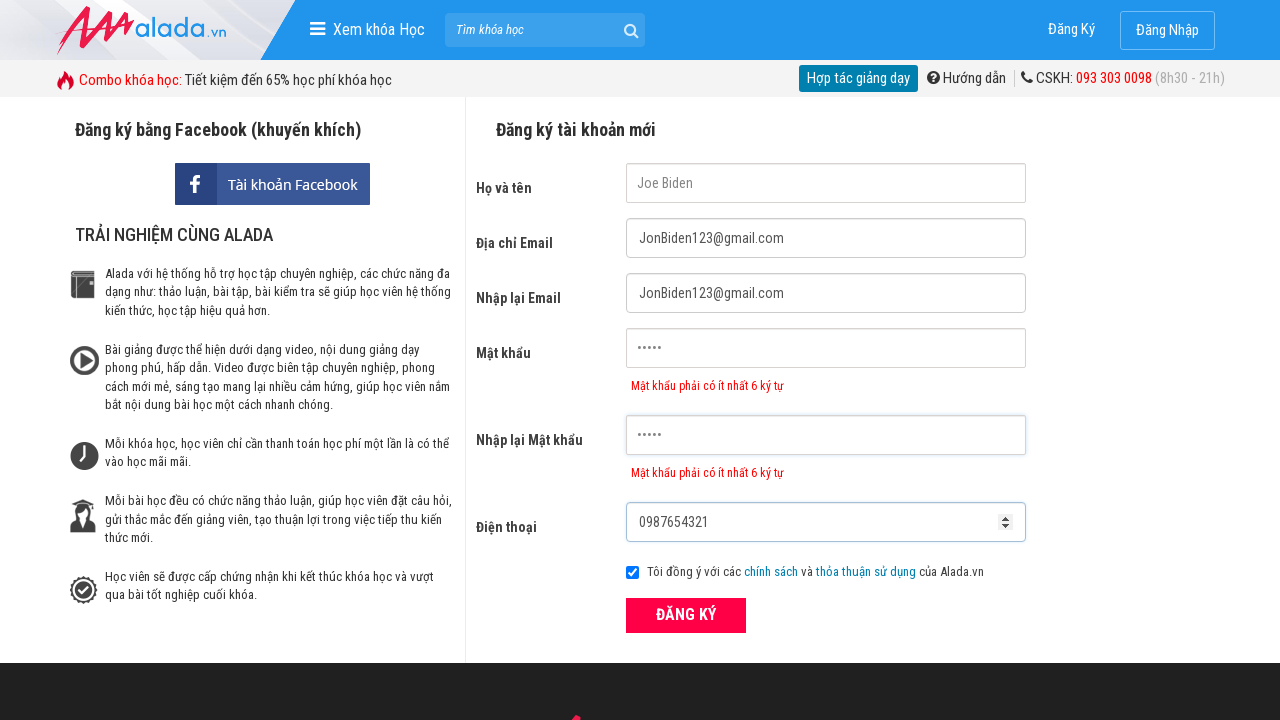

Clicked ĐĂNG KÝ (Register) submit button at (686, 615) on xpath=//button[text()='ĐĂNG KÝ' and @type = 'submit']
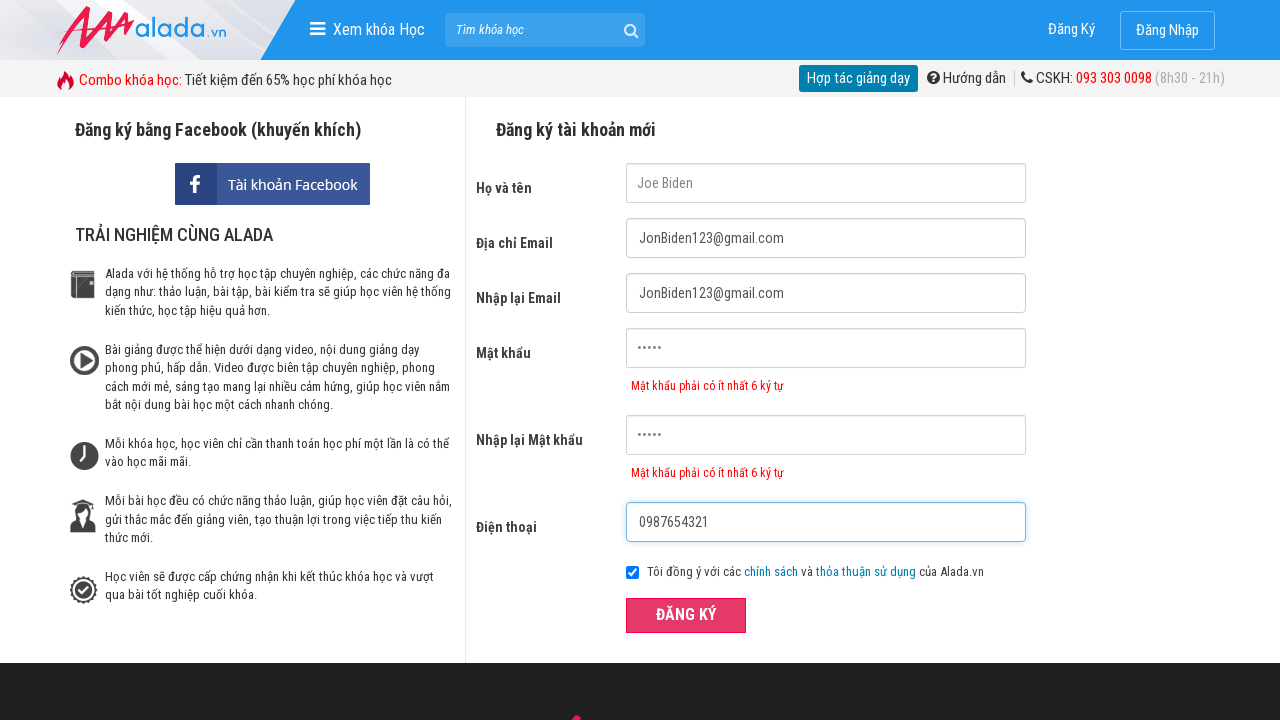

Password validation error message appeared
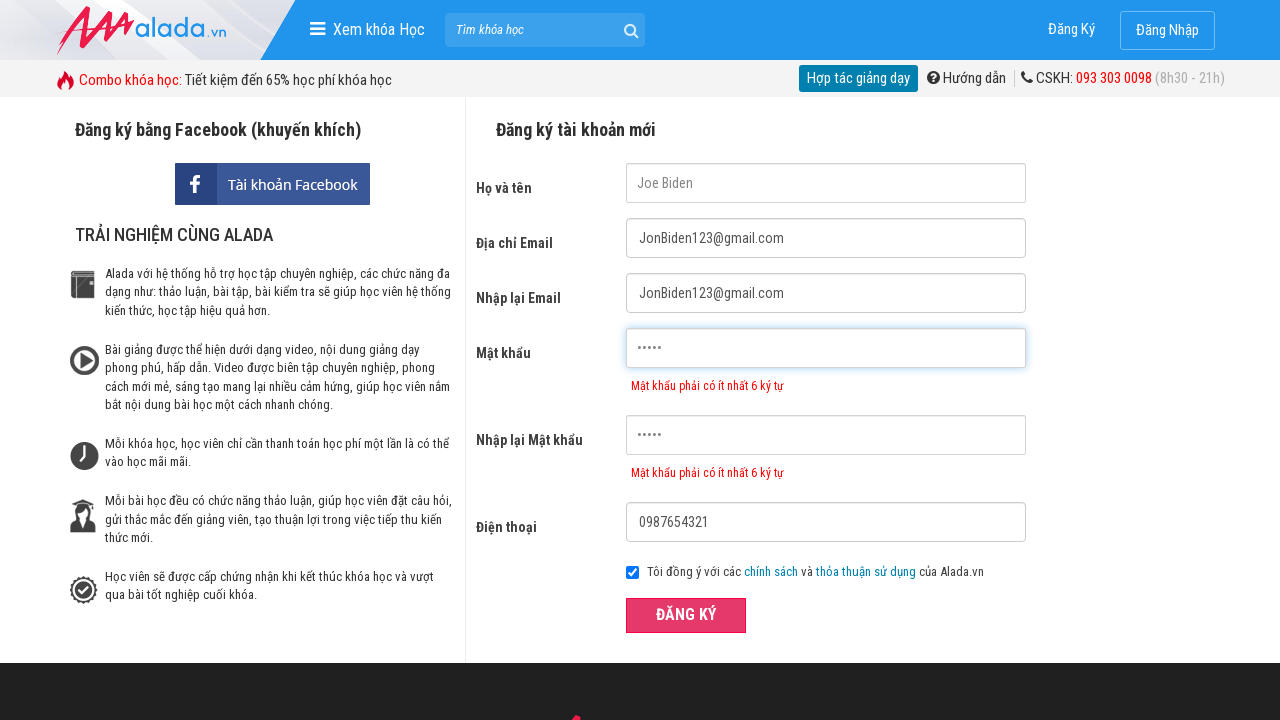

Confirm password validation error message appeared
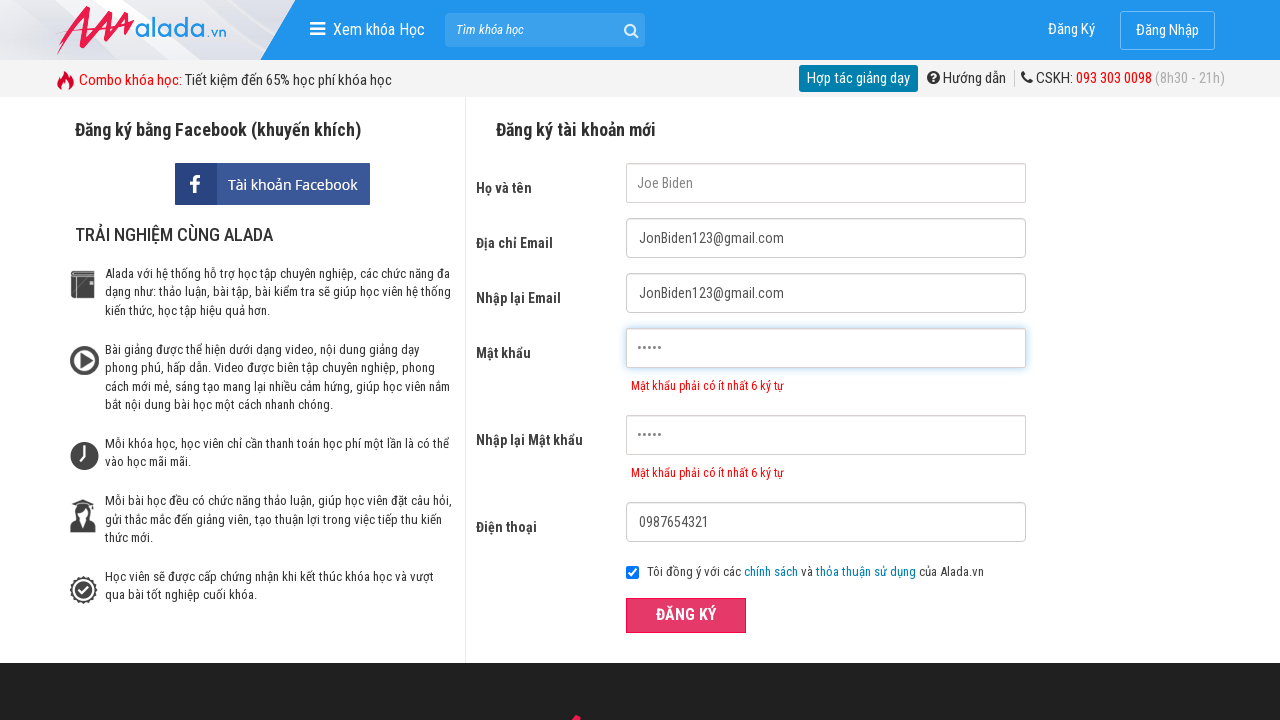

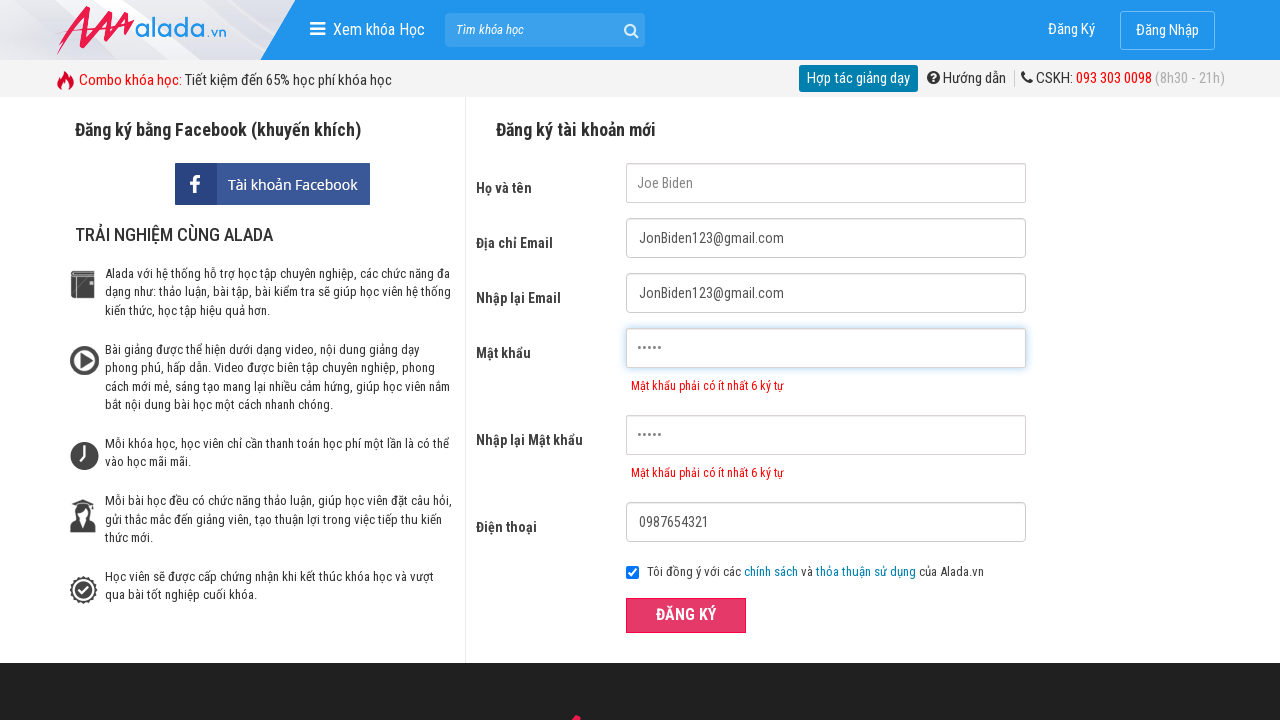